Tests JavaScript alert handling by clicking on the alert example, triggering an alert, verifying its text, and accepting it

Starting URL: https://the-internet.herokuapp.com

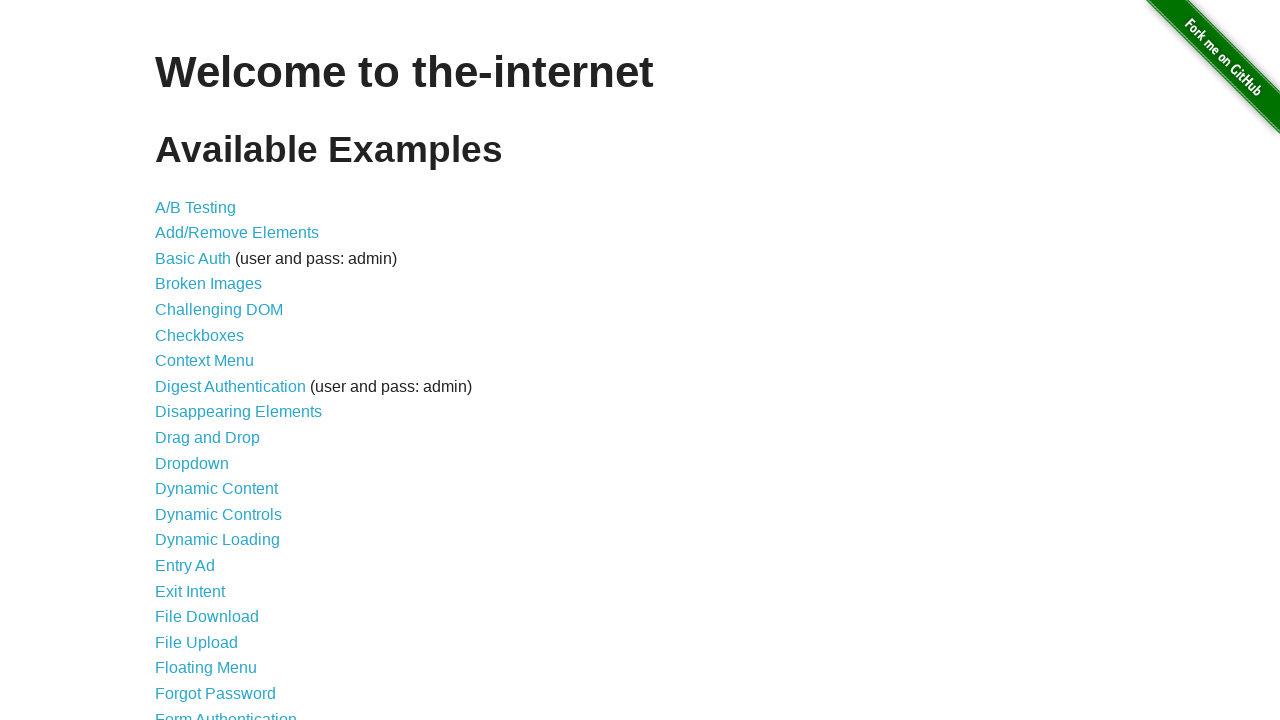

Clicked on JavaScript Alerts link at (214, 361) on //*[@id="content"]/ul/li[29]/a
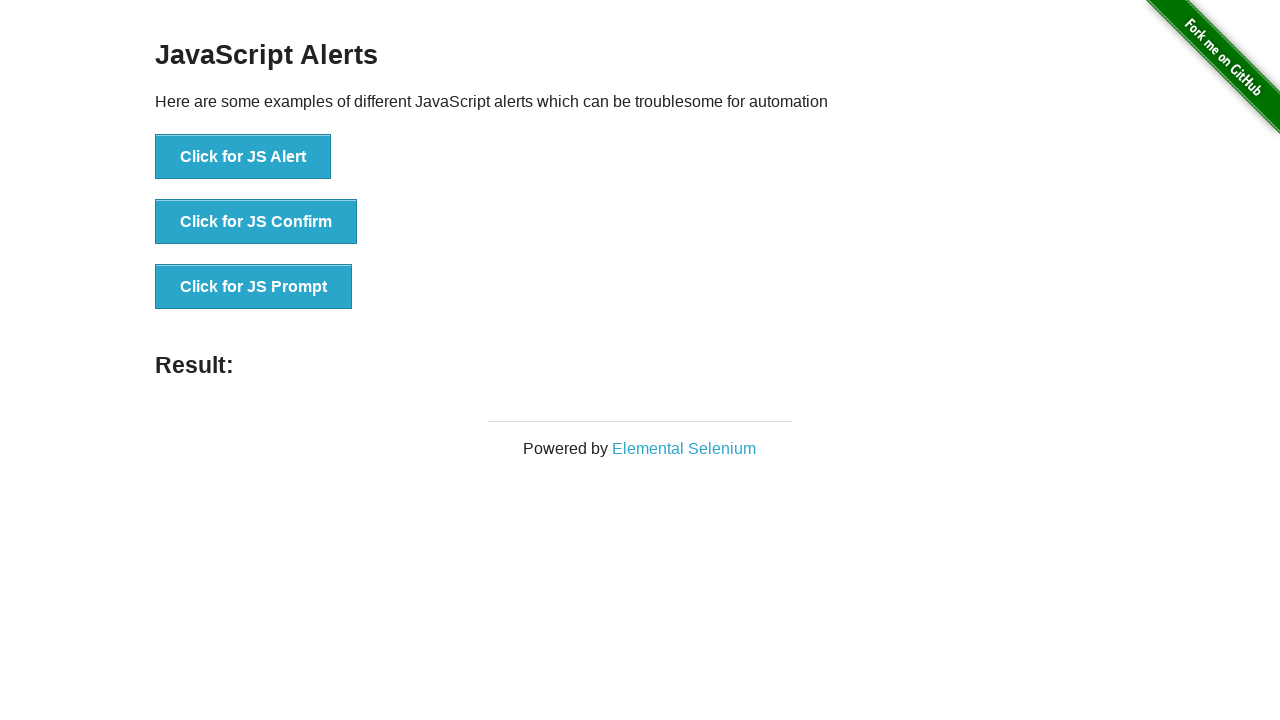

Clicked button to trigger alert at (243, 157) on //*[@id="content"]/div/ul/li[1]/button
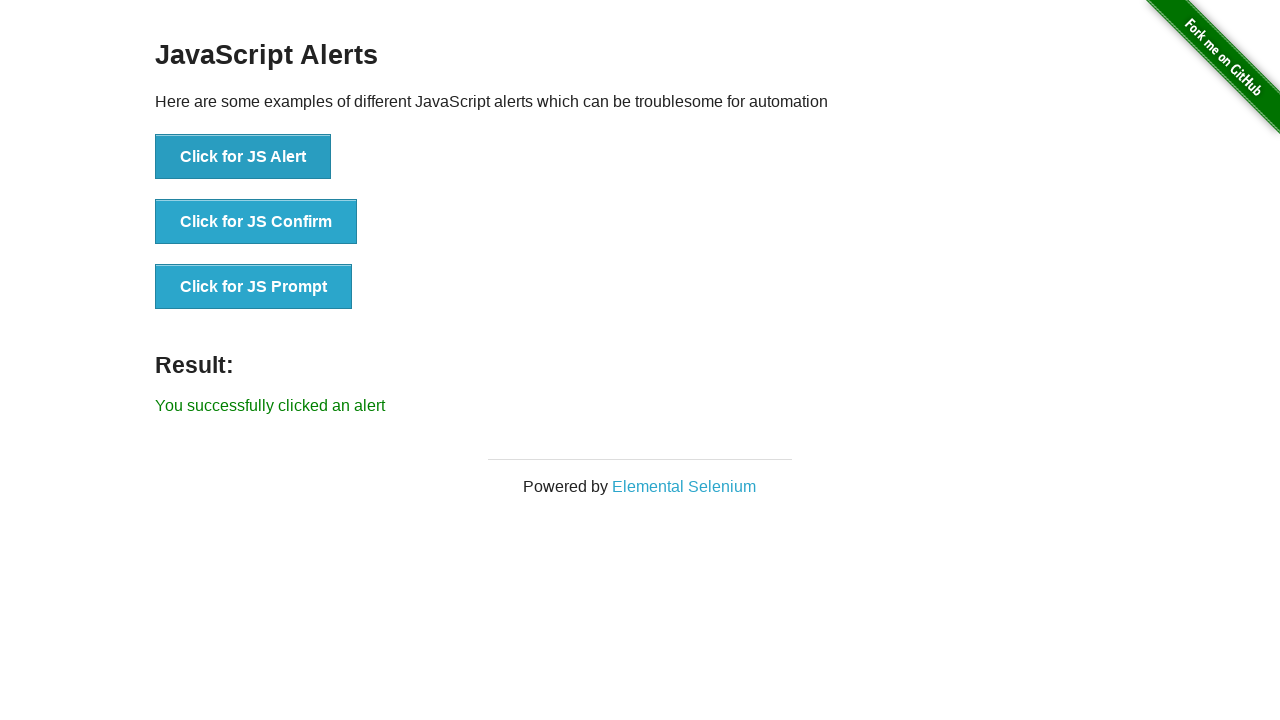

Alert dialog accepted
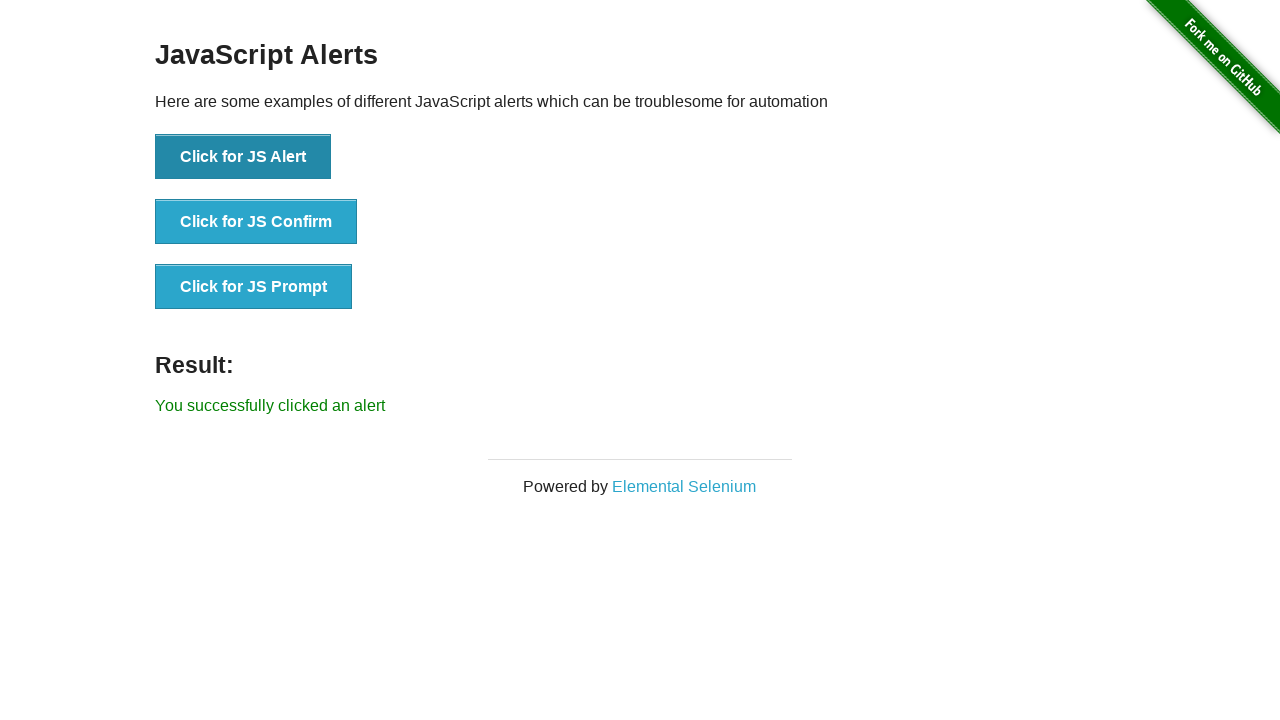

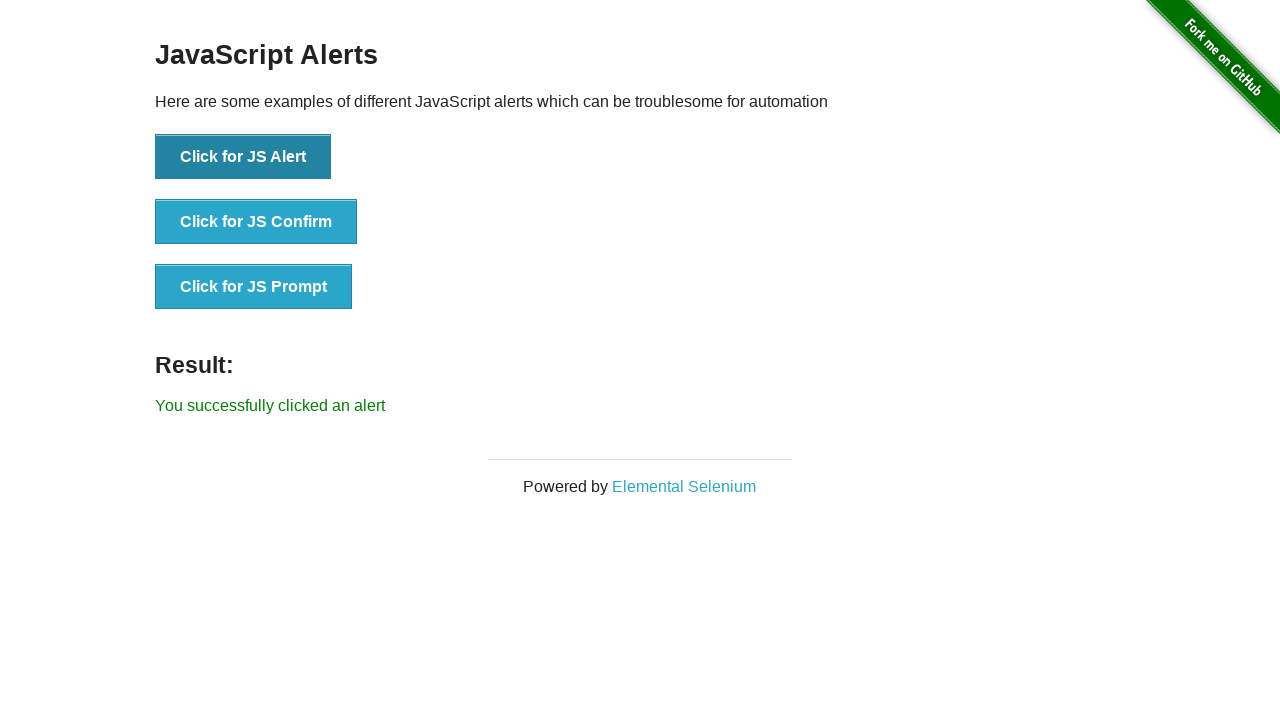